Tests JavaScript prompt functionality in W3Schools editor by switching to iframe, triggering a prompt alert, entering text, and verifying the entered text appears on the page

Starting URL: https://www.w3schools.com/js/tryit.asp?filename=tryjs_prompt

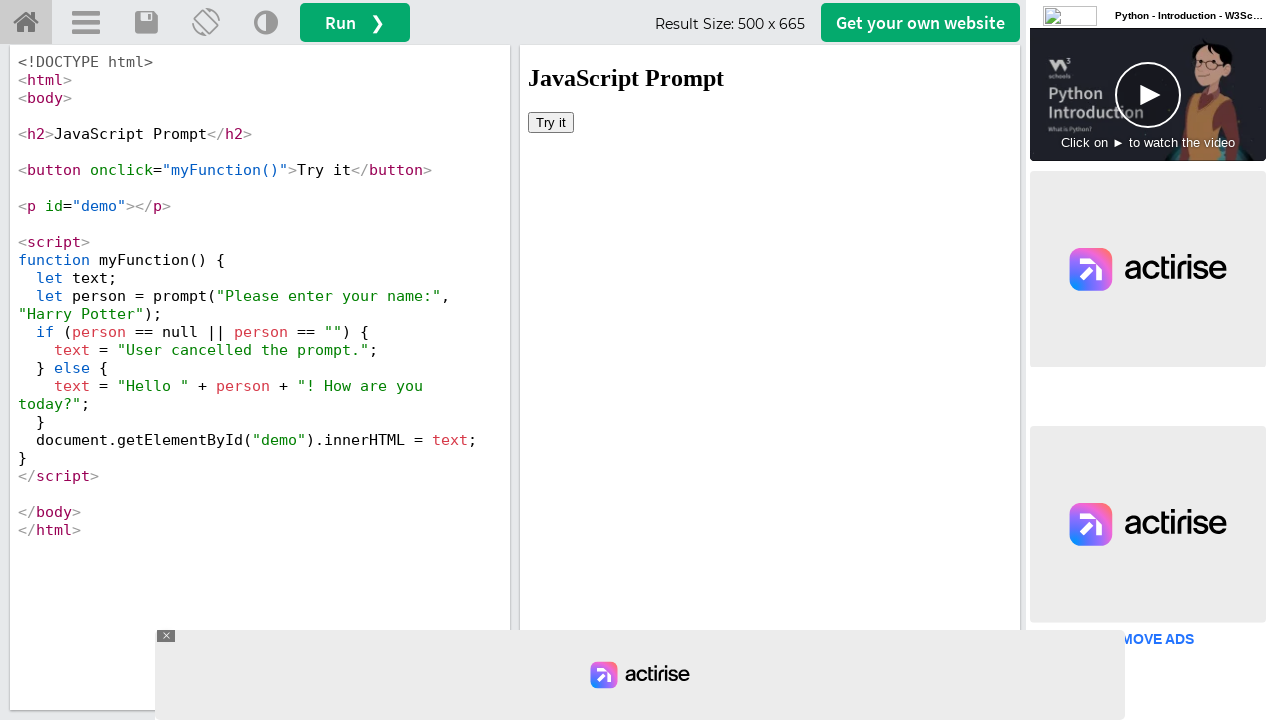

Located iframe #iframeResult containing the demo
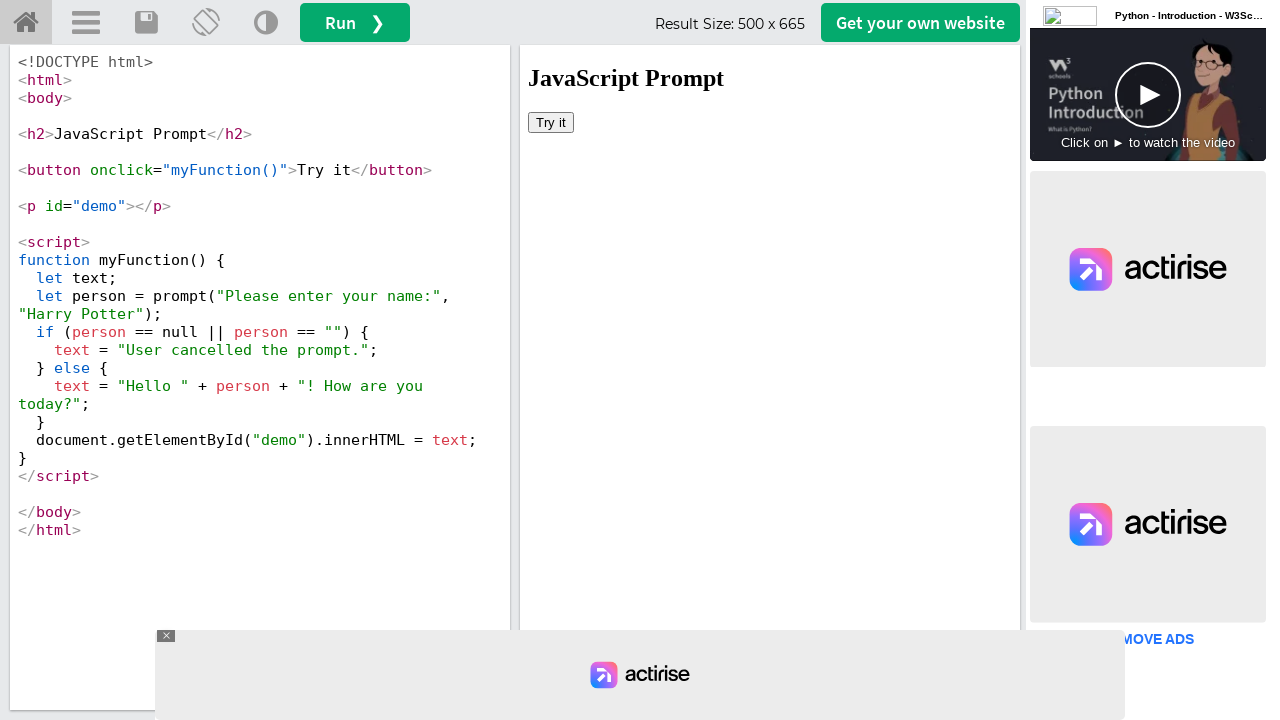

Clicked button to trigger prompt alert at (551, 122) on #iframeResult >> internal:control=enter-frame >> xpath=/html/body/button
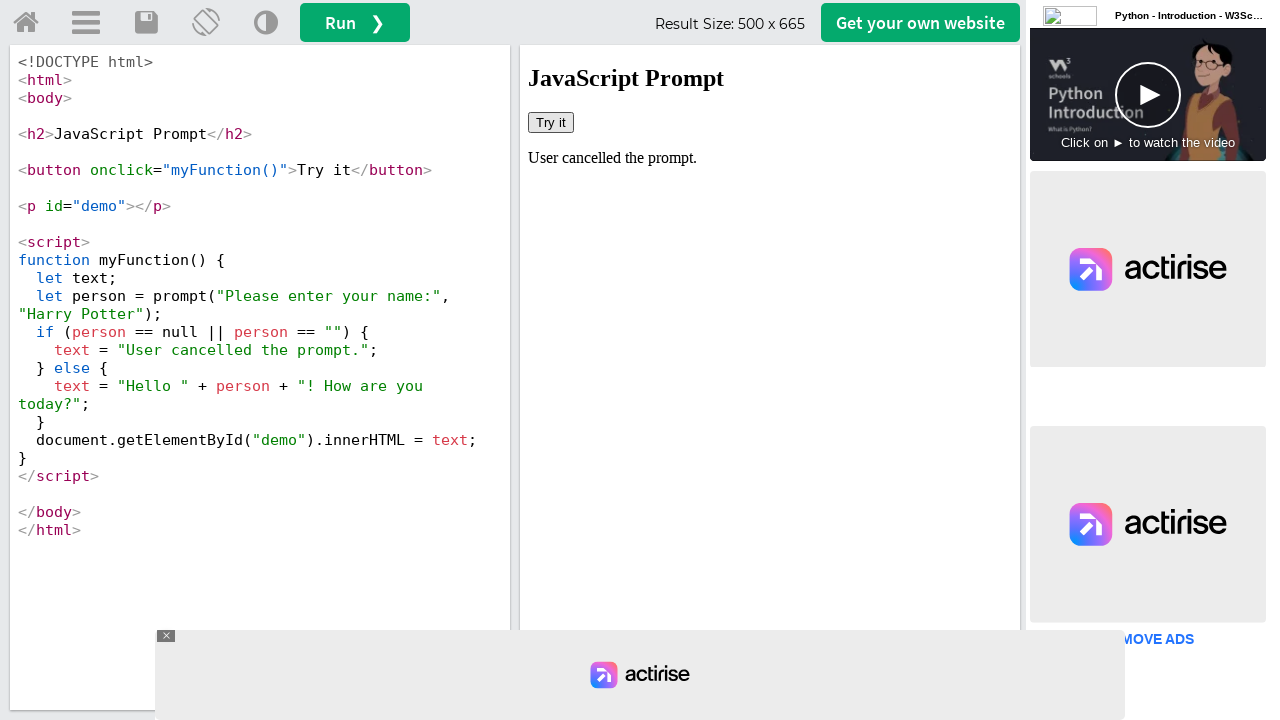

Set up dialog handler to accept prompt with text 'Loop'
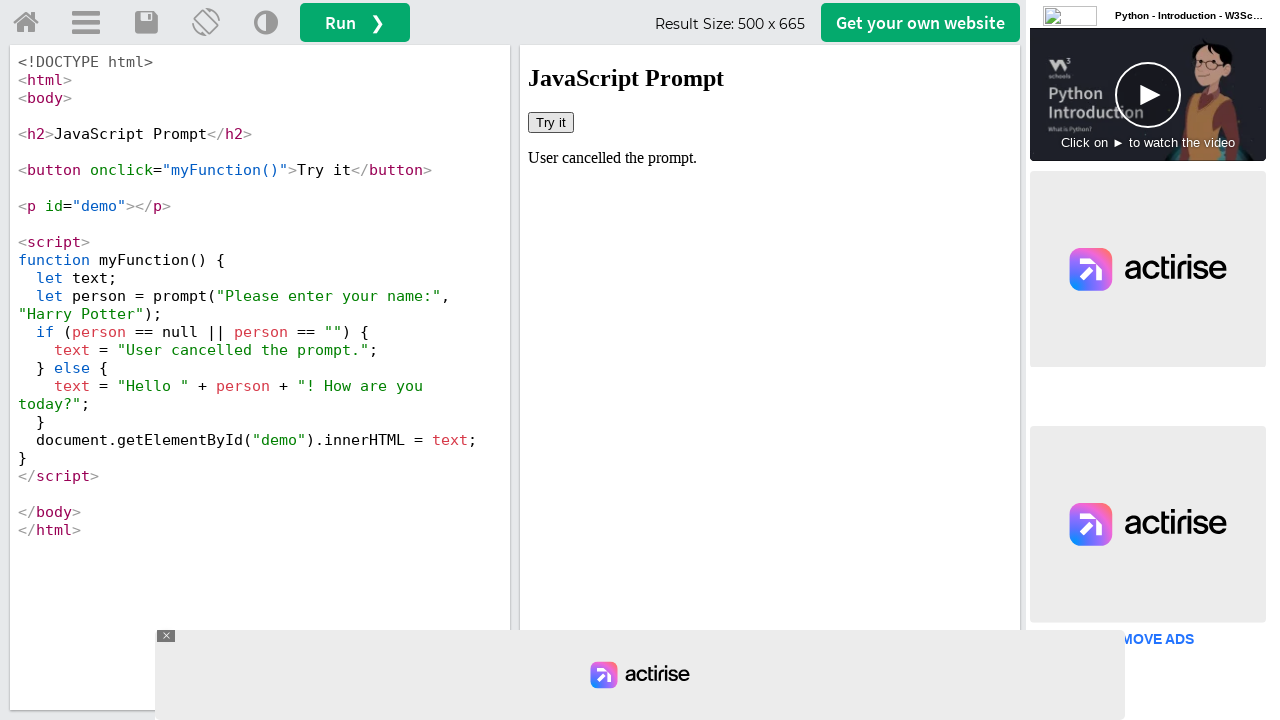

Clicked button again to trigger prompt dialog at (551, 122) on #iframeResult >> internal:control=enter-frame >> xpath=/html/body/button
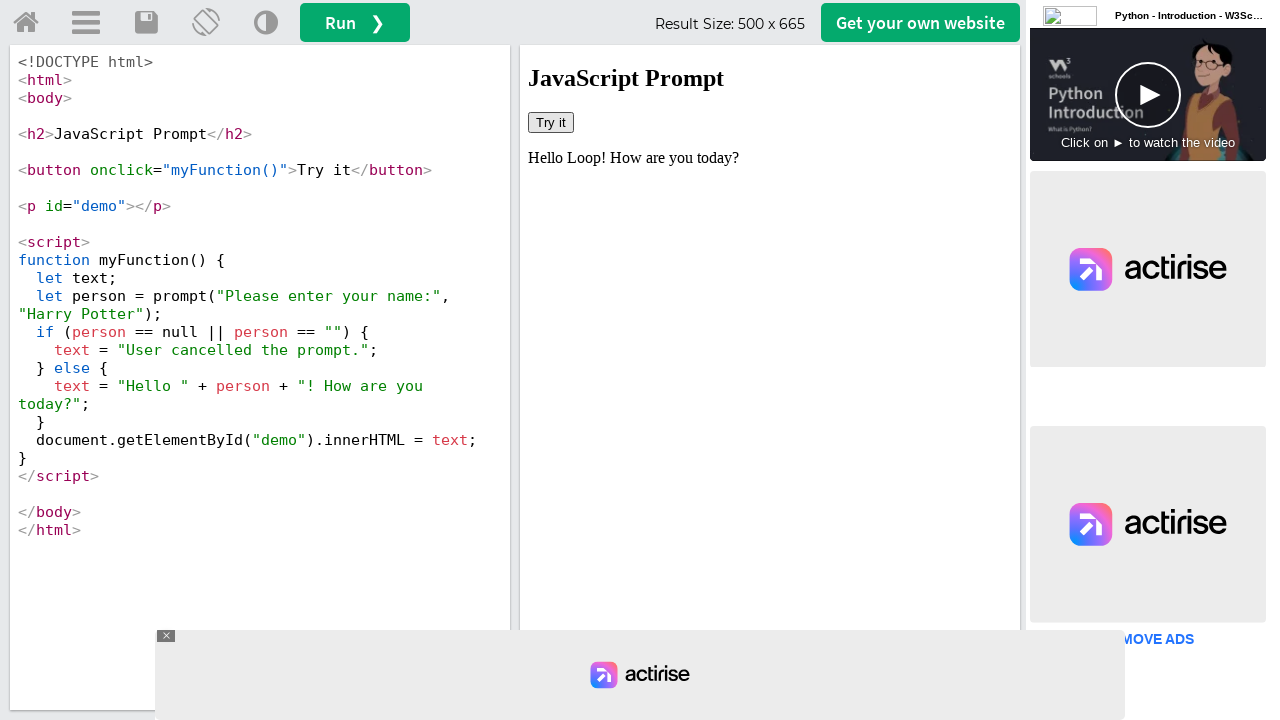

Retrieved text content from #demo element
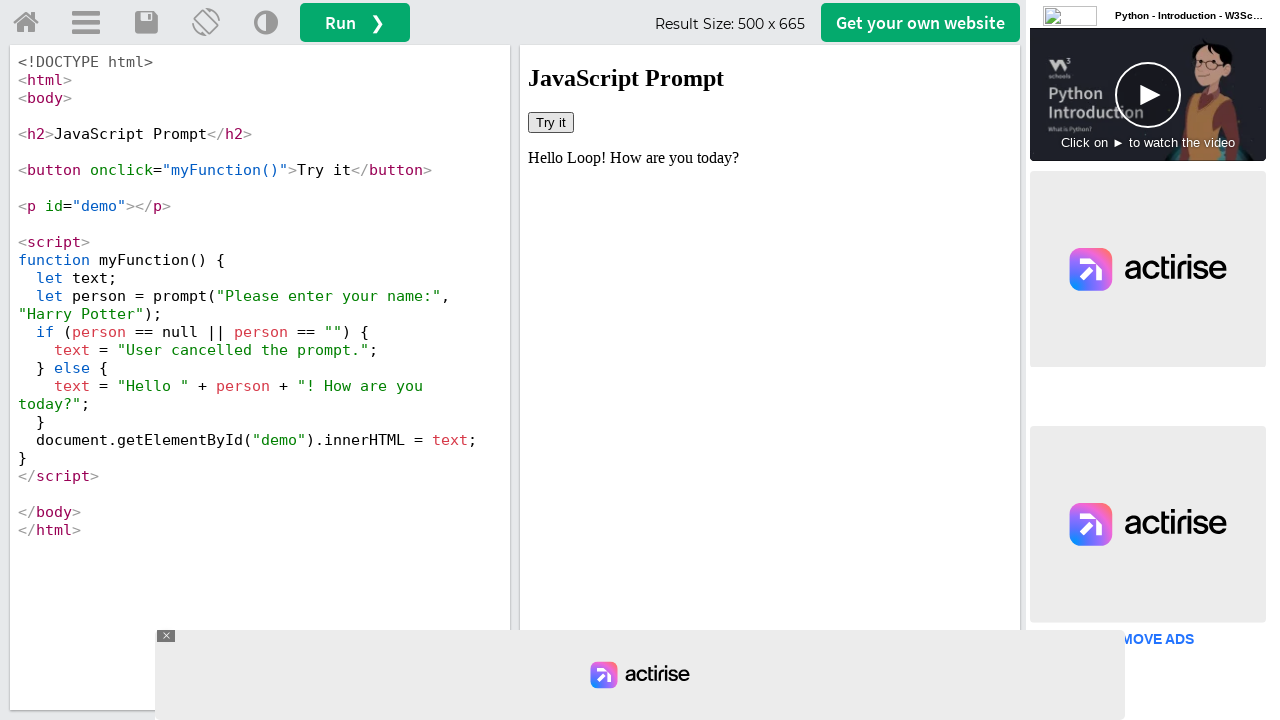

Verified that 'Loop' text appears in the demo element
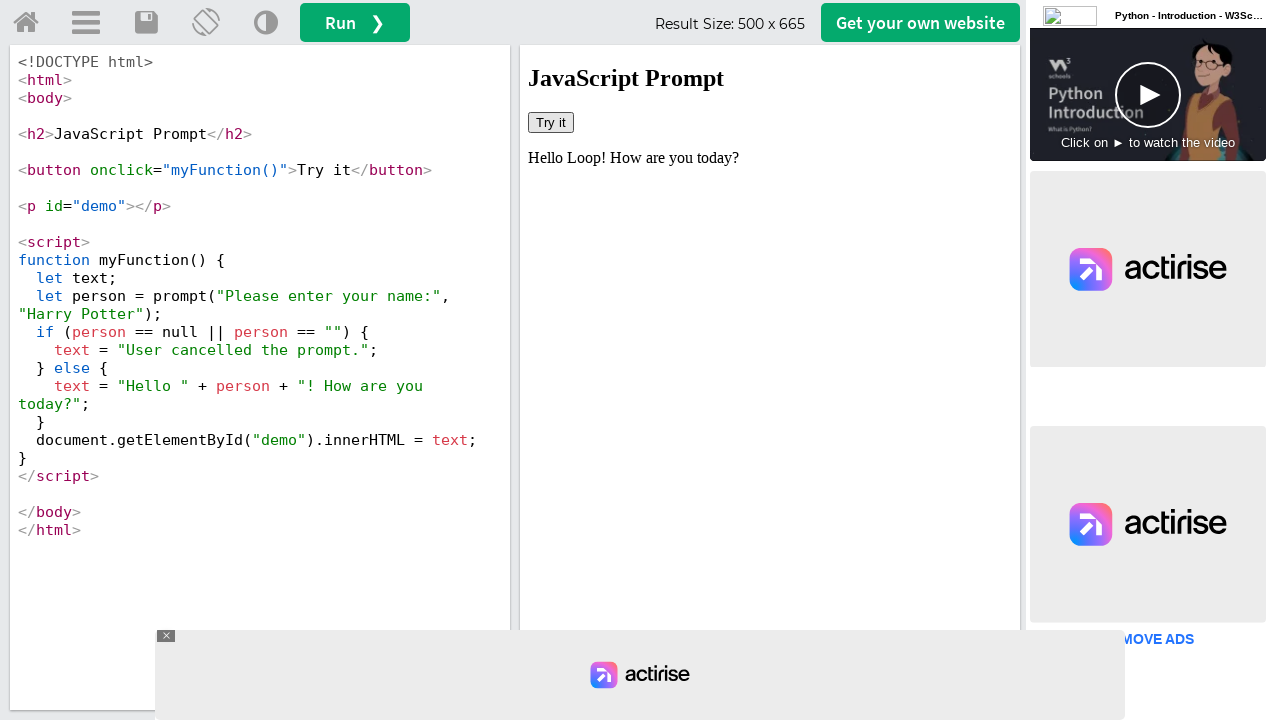

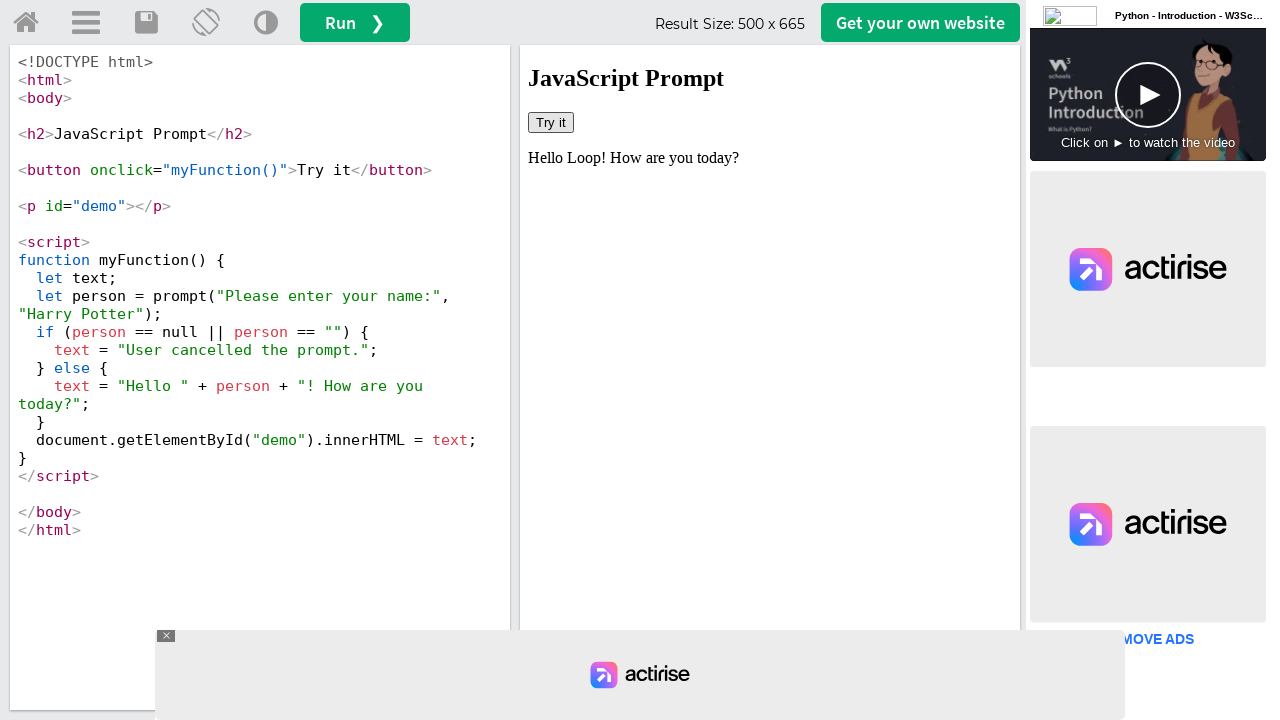